Navigates to the VCTC Pune website and maximizes the browser window

Starting URL: https://vctcpune.com/

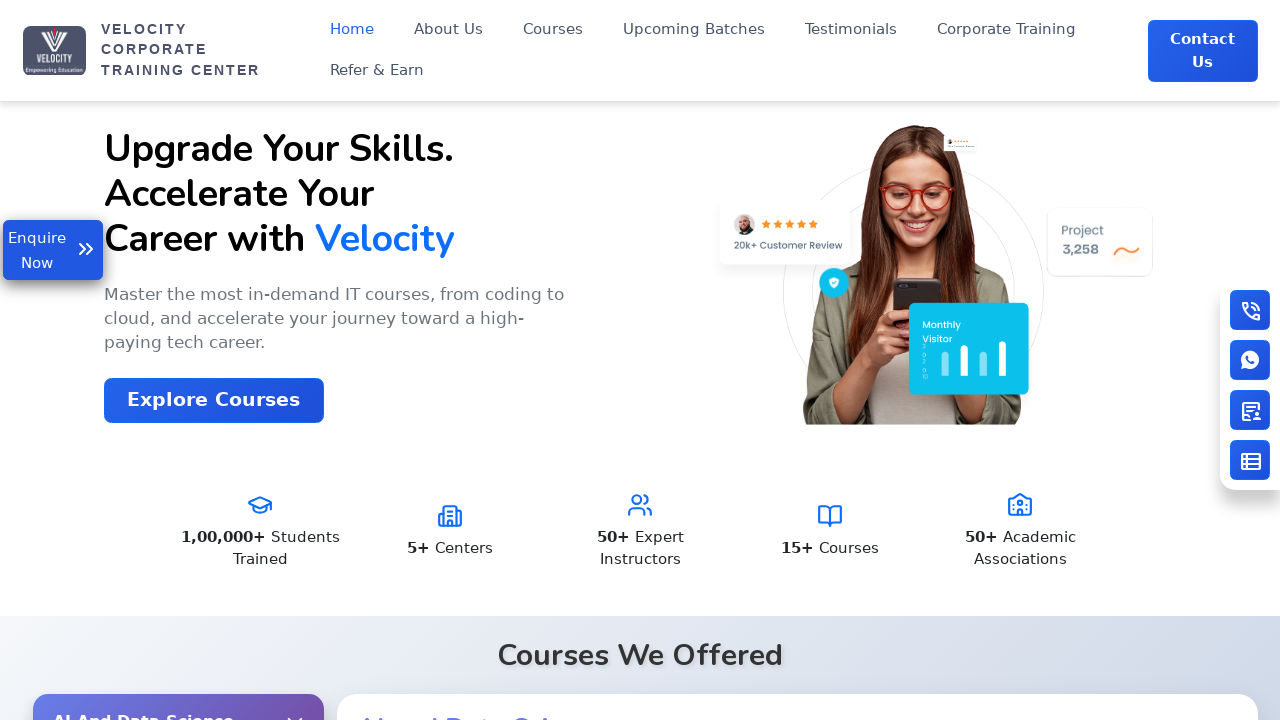

Waited for VCTC Pune website to load completely (networkidle)
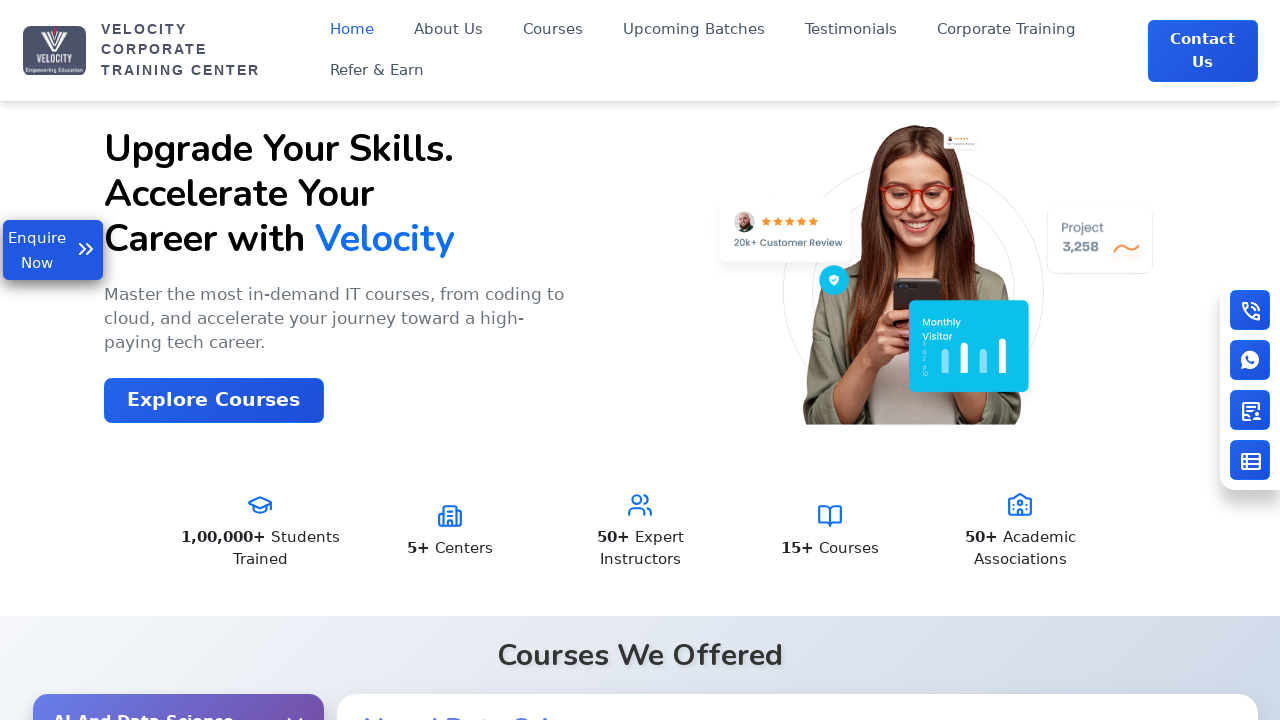

Maximized browser window
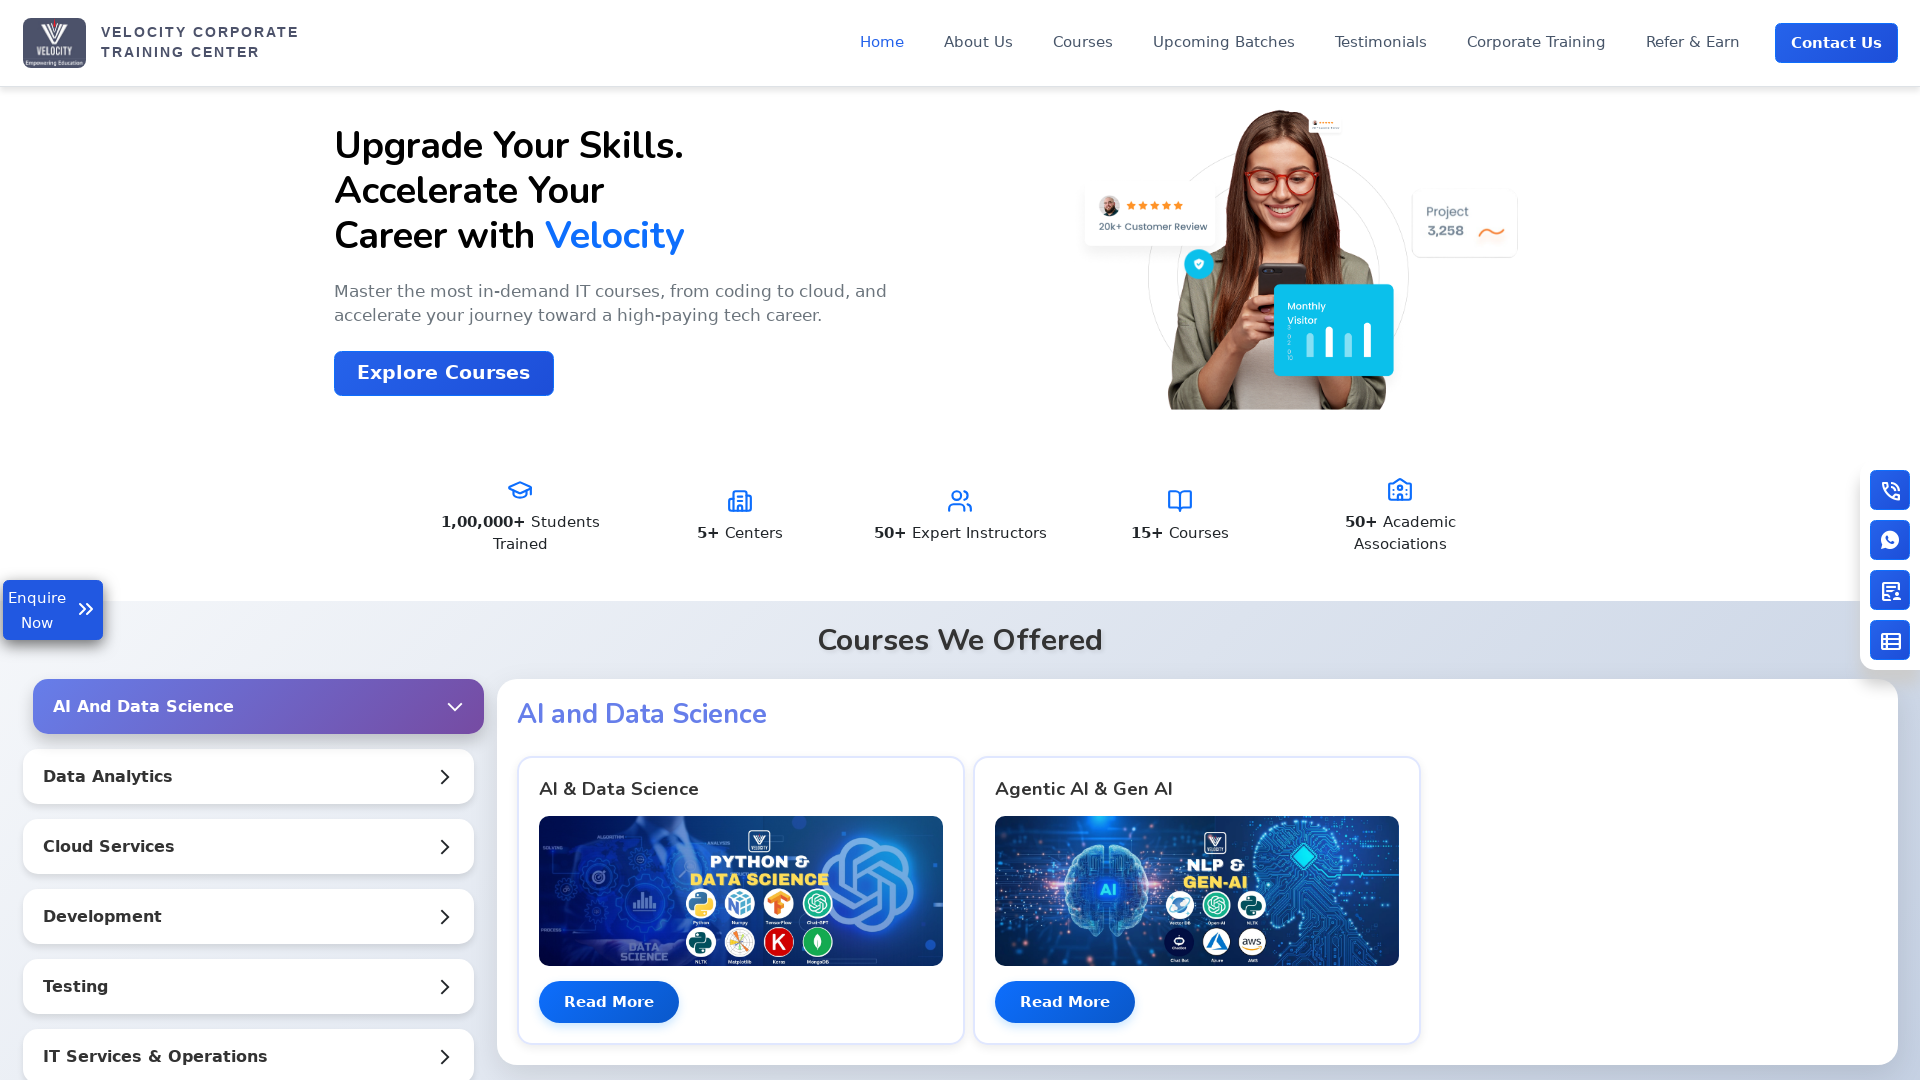

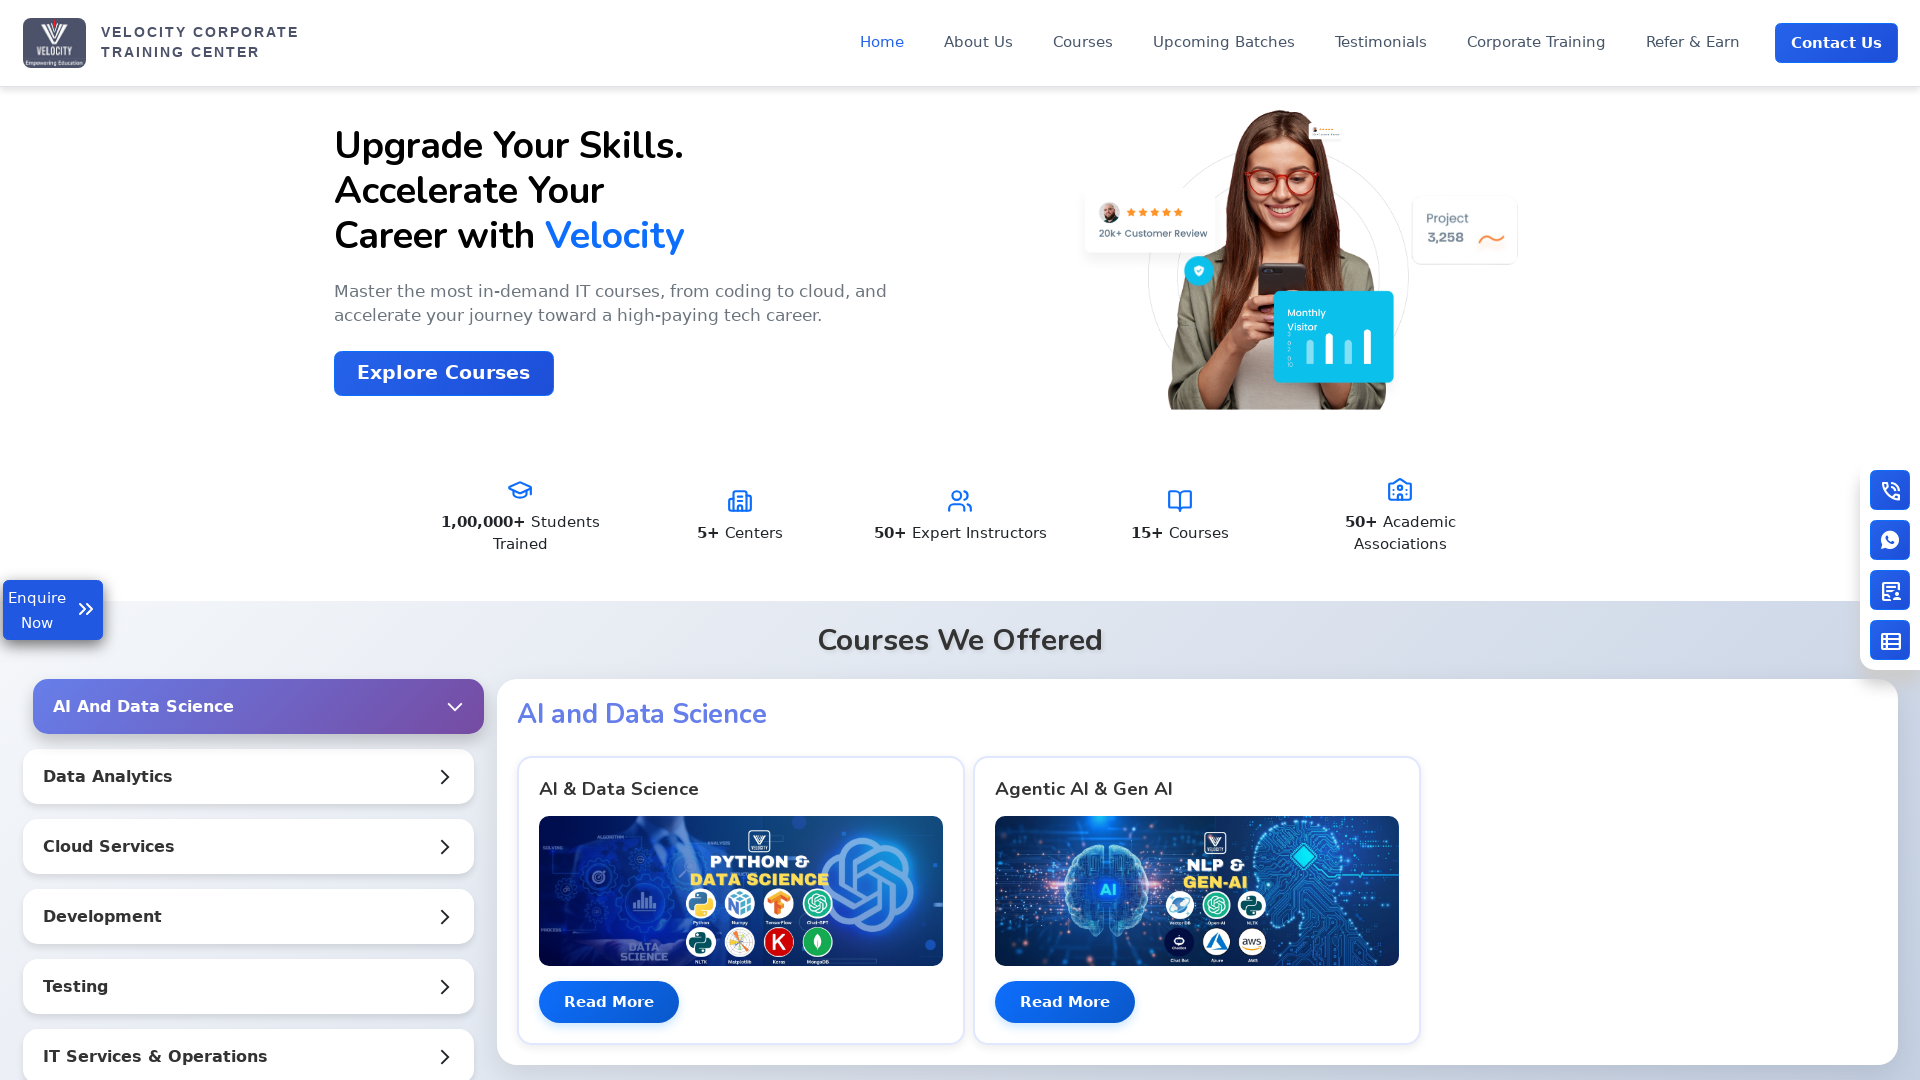